Tests the Macedonian Stock Exchange historical data form by selecting a firm from the dropdown, entering date range filters, and submitting to view historical stock data.

Starting URL: https://www.mse.mk/en/stats/symbolhistory/alk

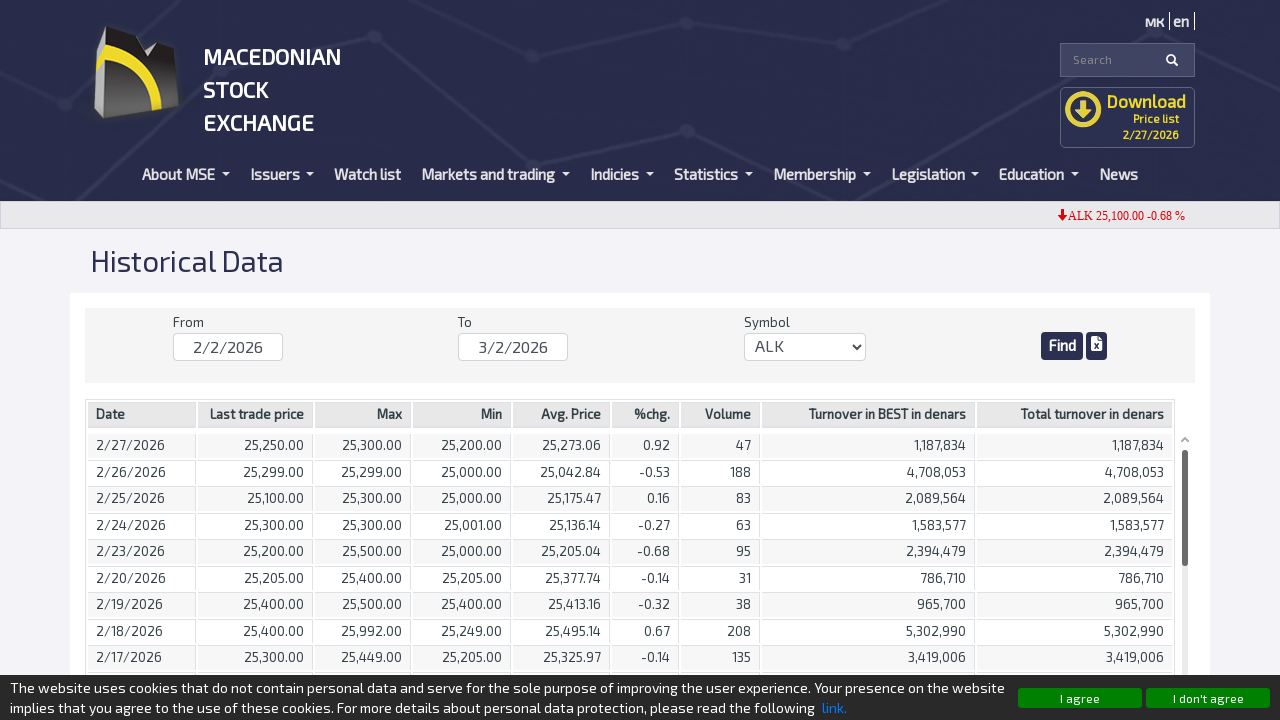

Waited for firm dropdown to be visible
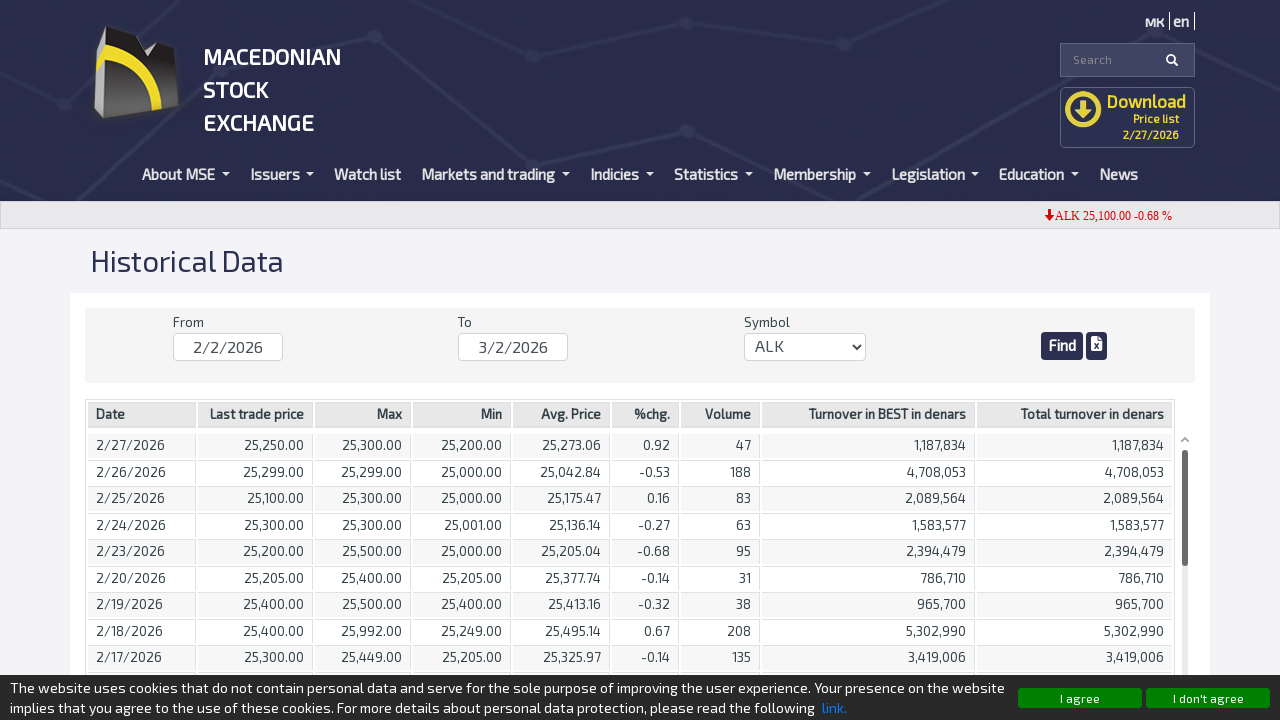

Selected 'ALK' firm from dropdown on #Code
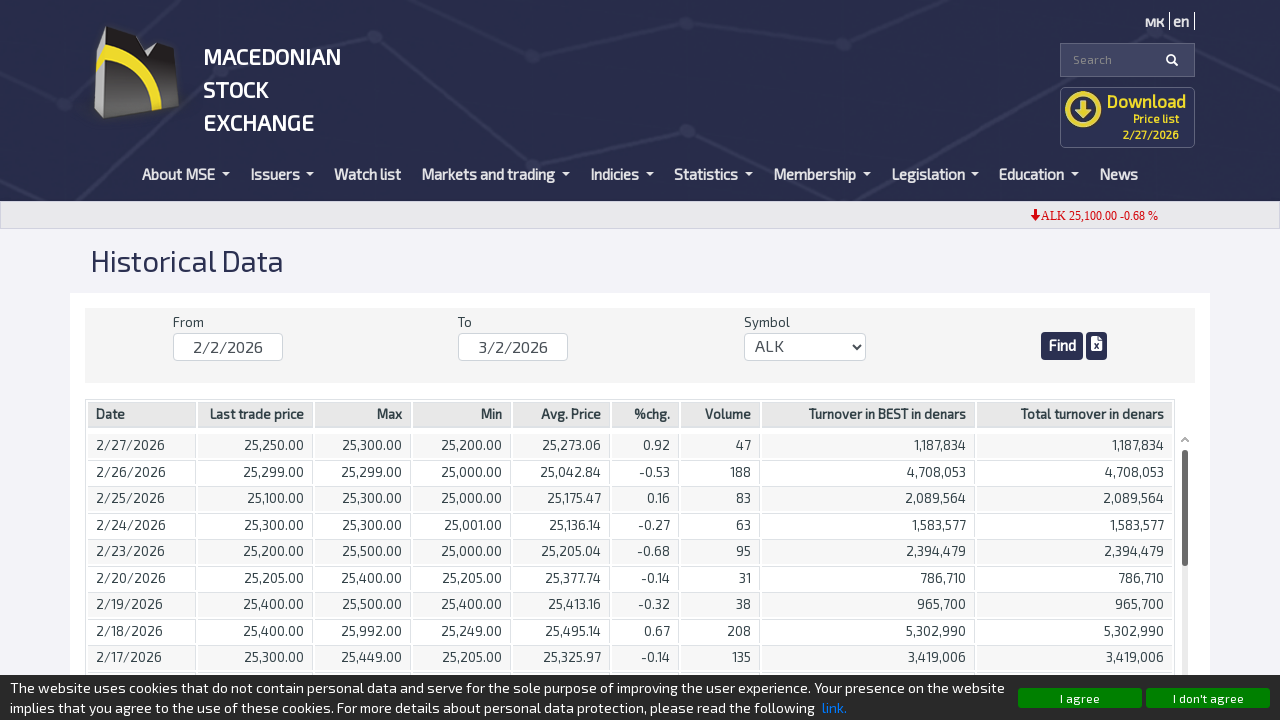

Entered start date '01/01/2023' in FromDate field on #FromDate
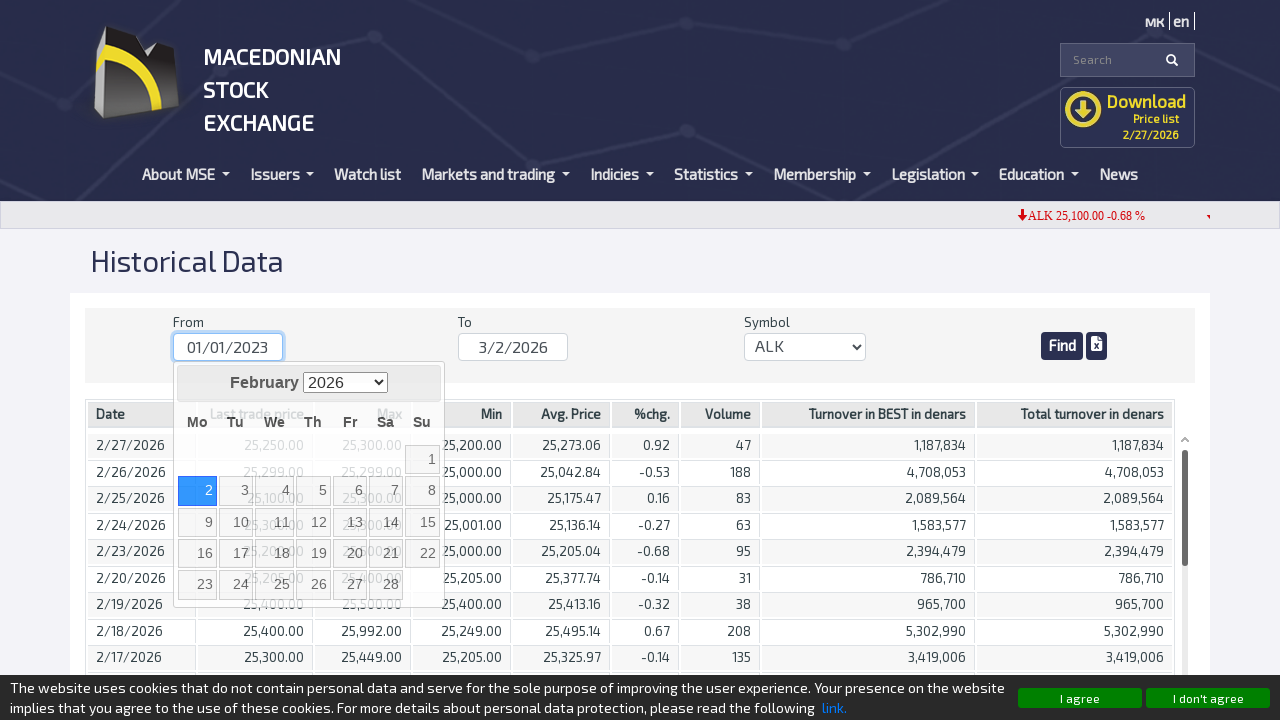

Entered end date '12/31/2023' in ToDate field on #ToDate
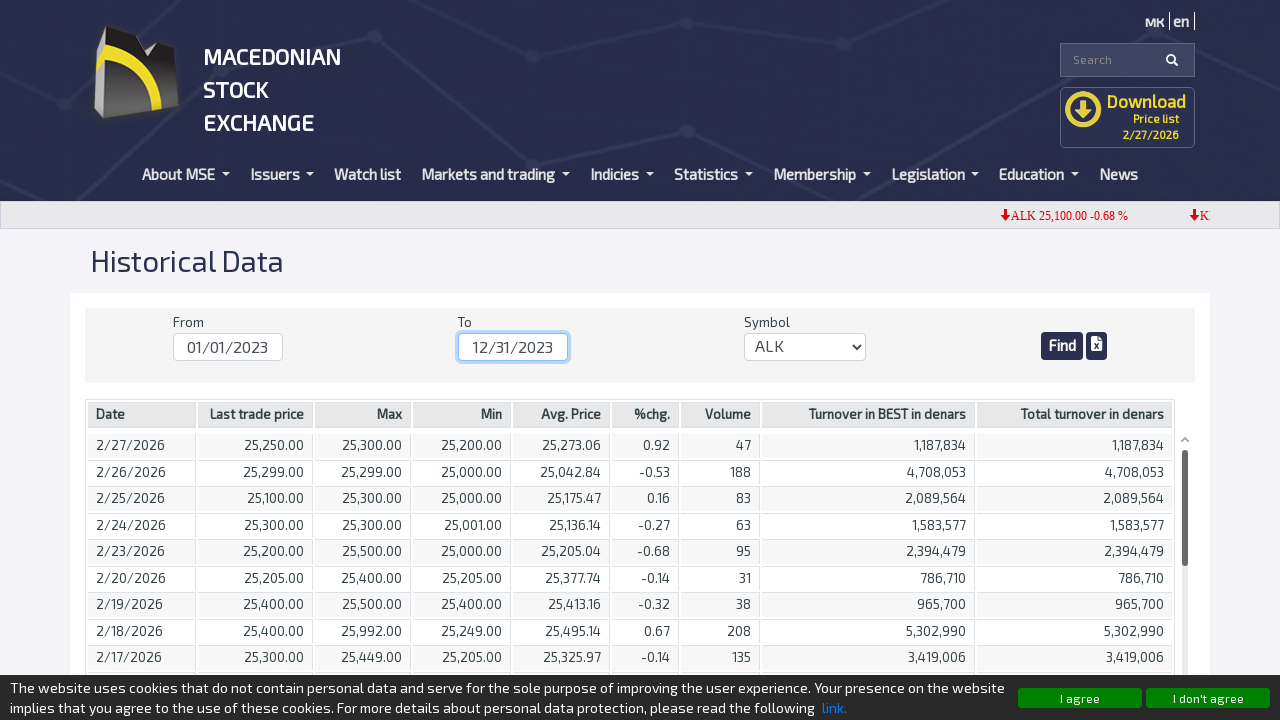

Clicked submit button to filter historical data at (1062, 346) on #report-filter-container > ul > li:nth-child(4) > input
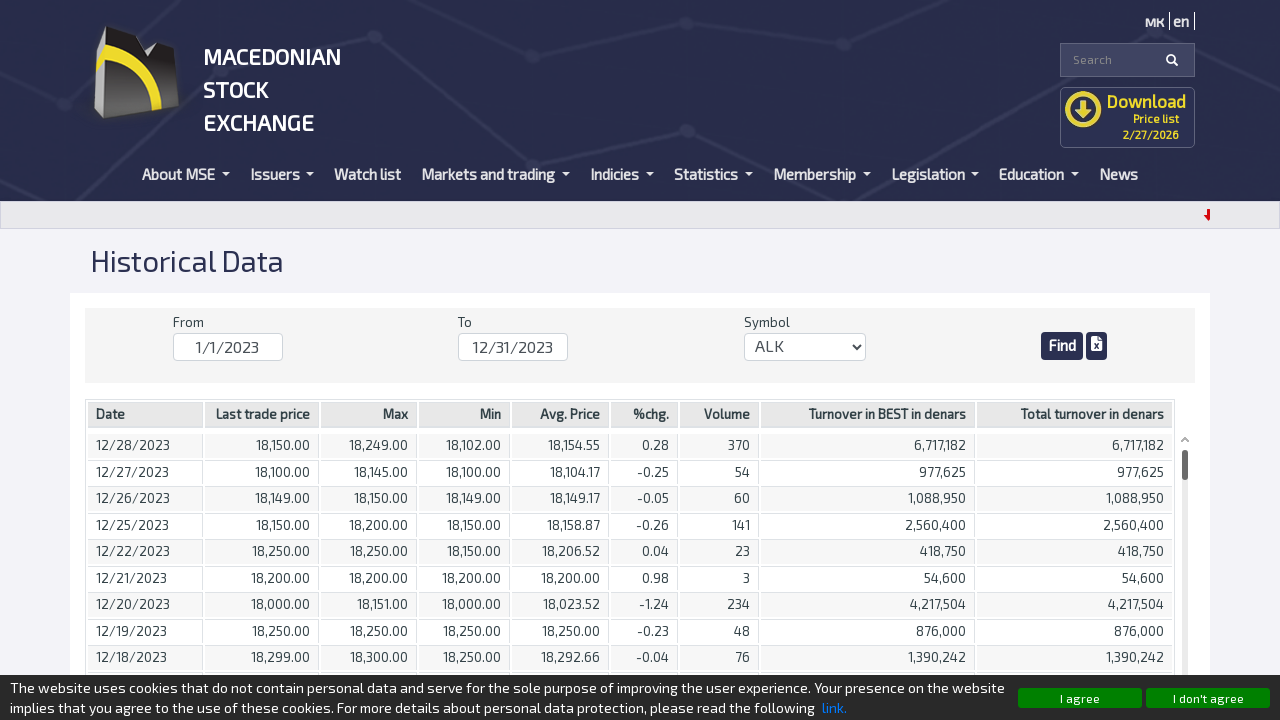

Historical data results table loaded successfully
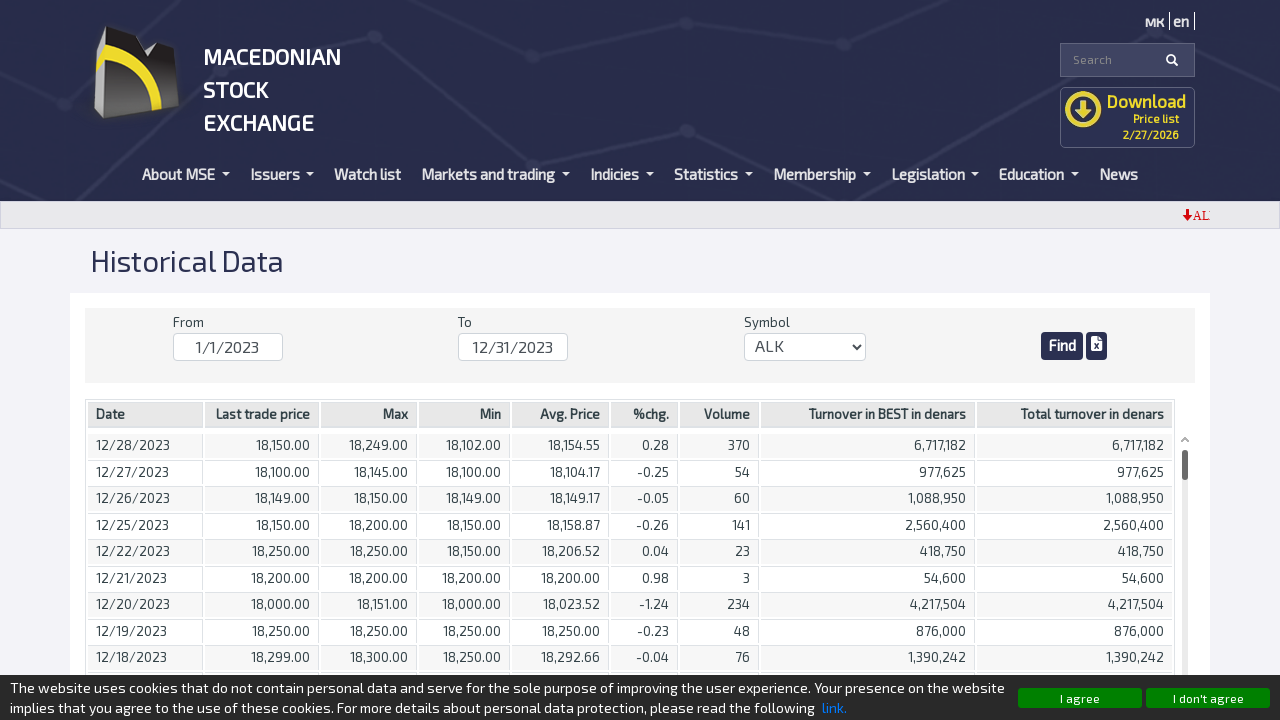

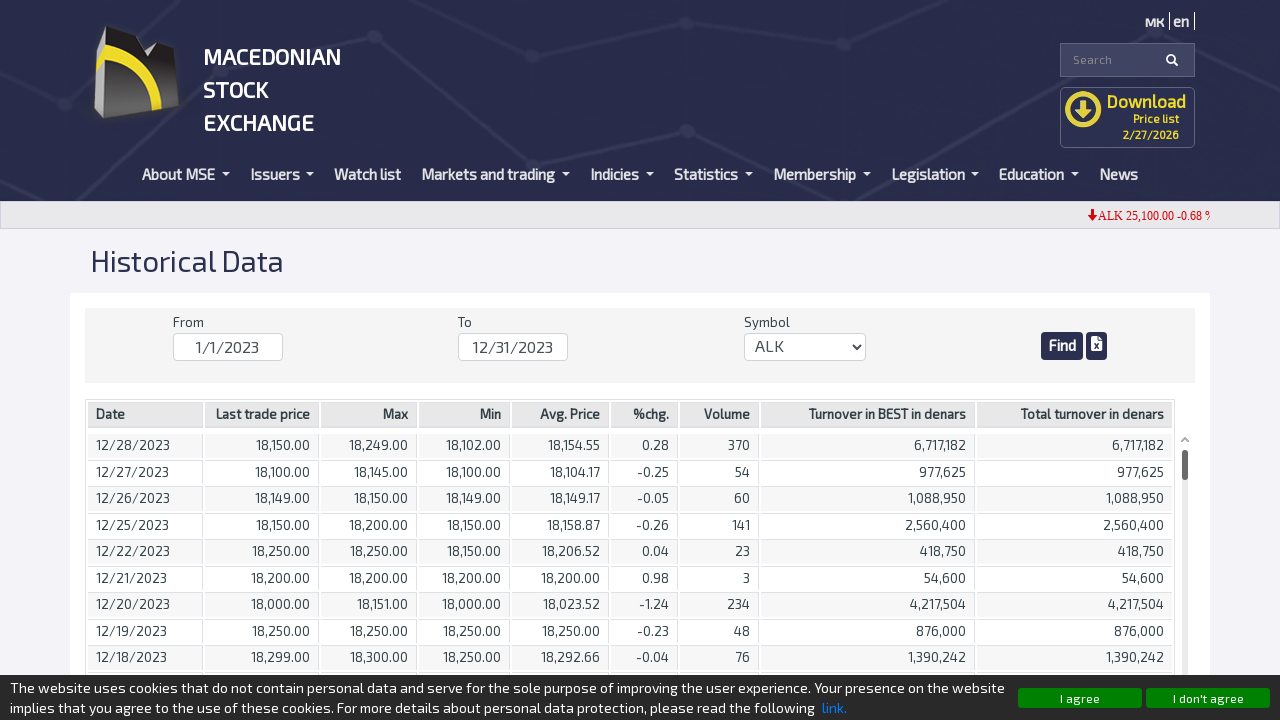